Tests navigation to the Flights section by clicking on the Flights link on the EaseMyTrip homepage

Starting URL: https://www.easemytrip.com/

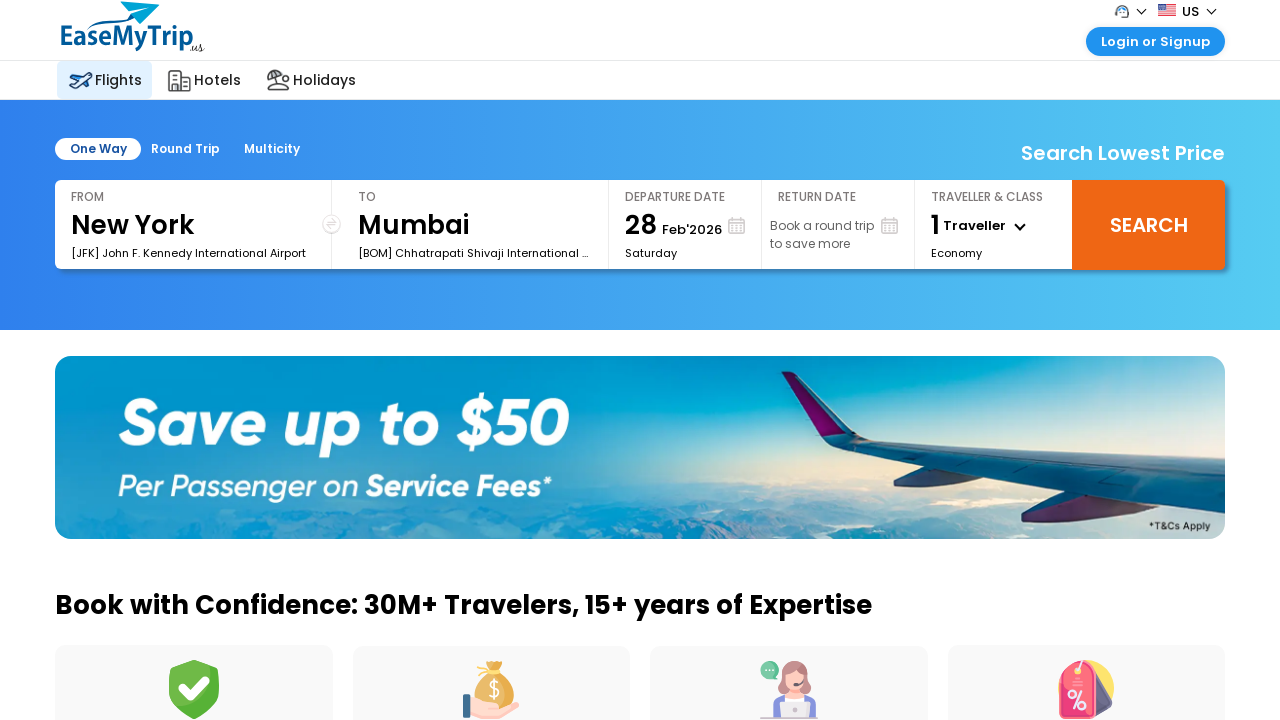

Clicked on Flights link on EaseMyTrip homepage at (118, 80) on text=Flights
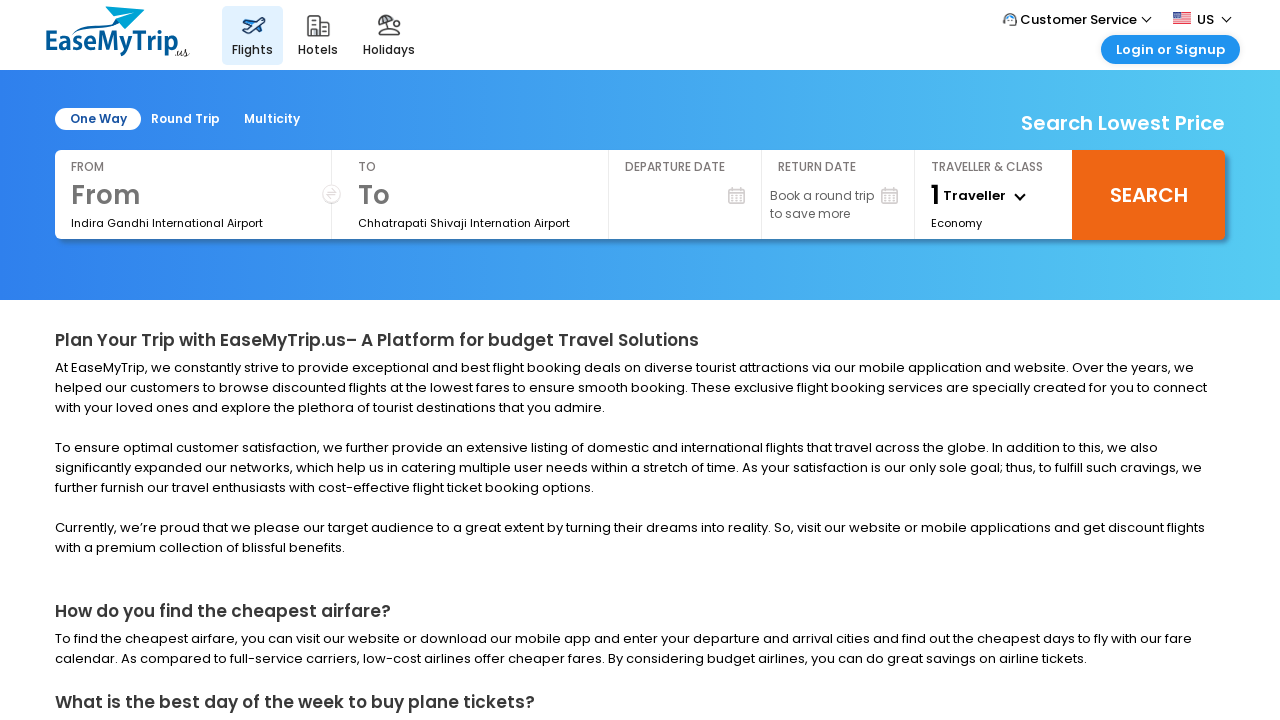

Flights section page loaded and network idle
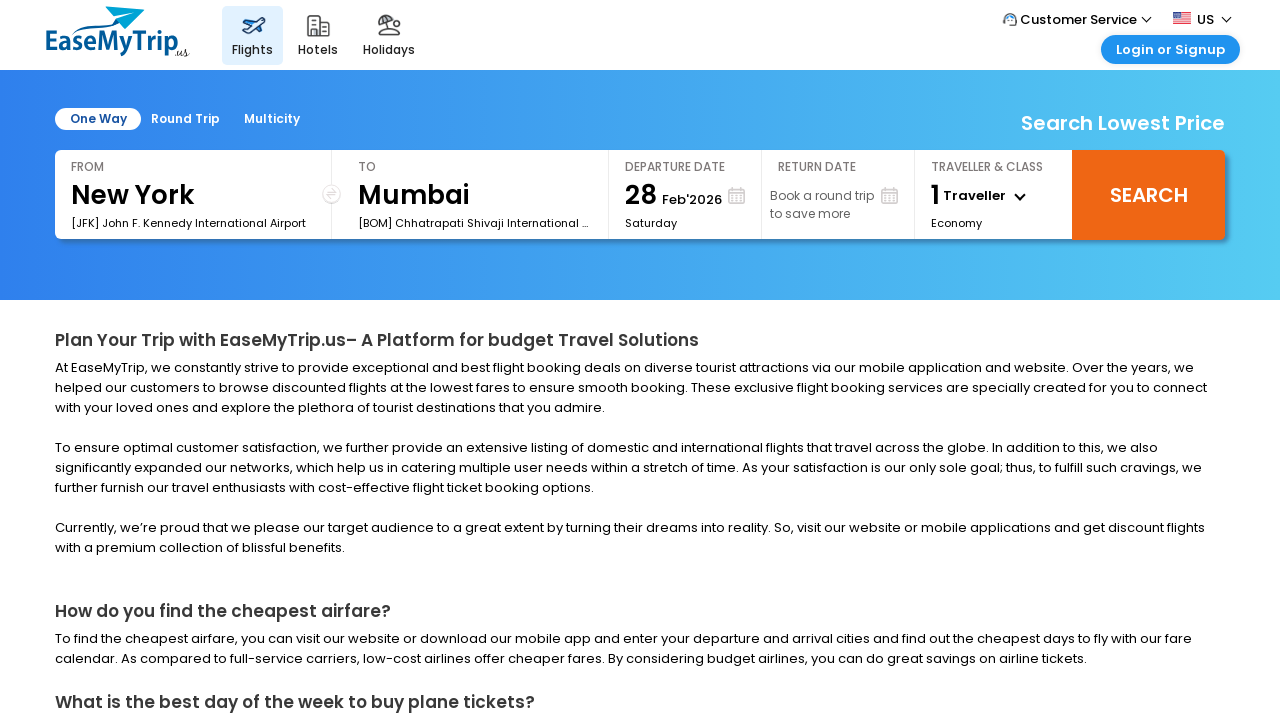

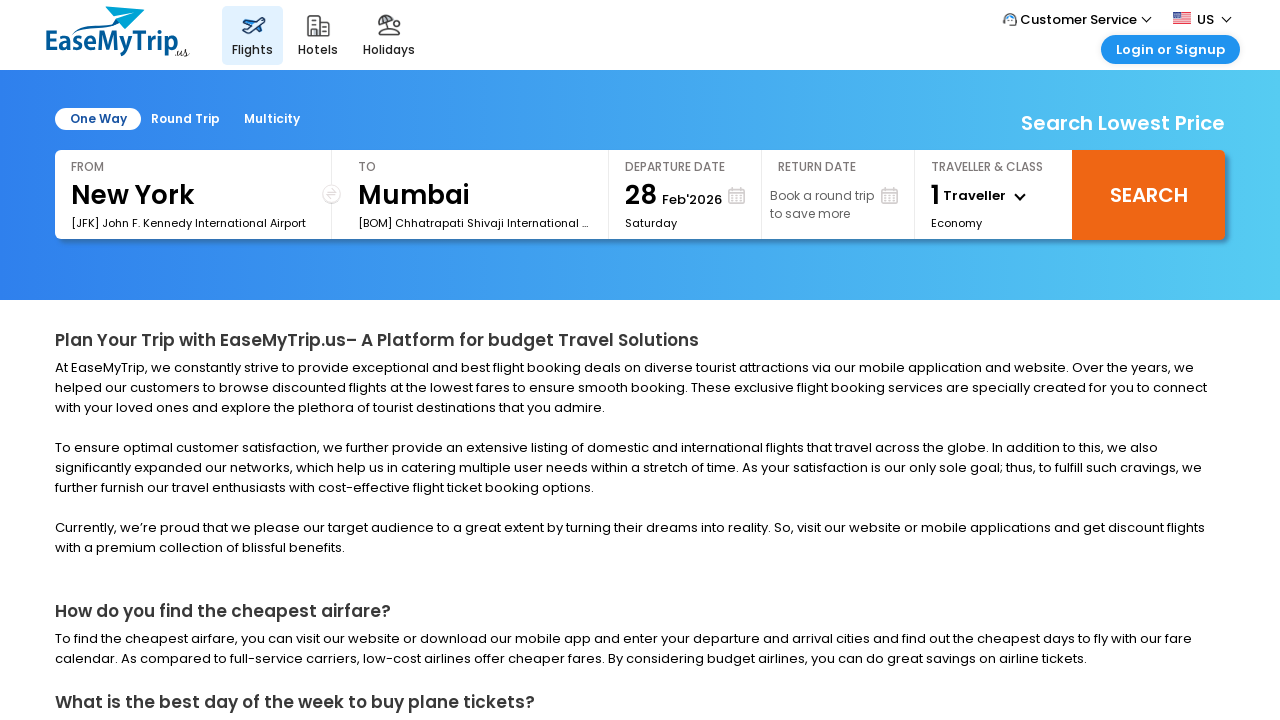